Tests the Add/Remove Elements functionality by clicking the Add Element button, verifying the Delete button appears, clicking Delete, and verifying the page heading is still visible.

Starting URL: https://the-internet.herokuapp.com/add_remove_elements/

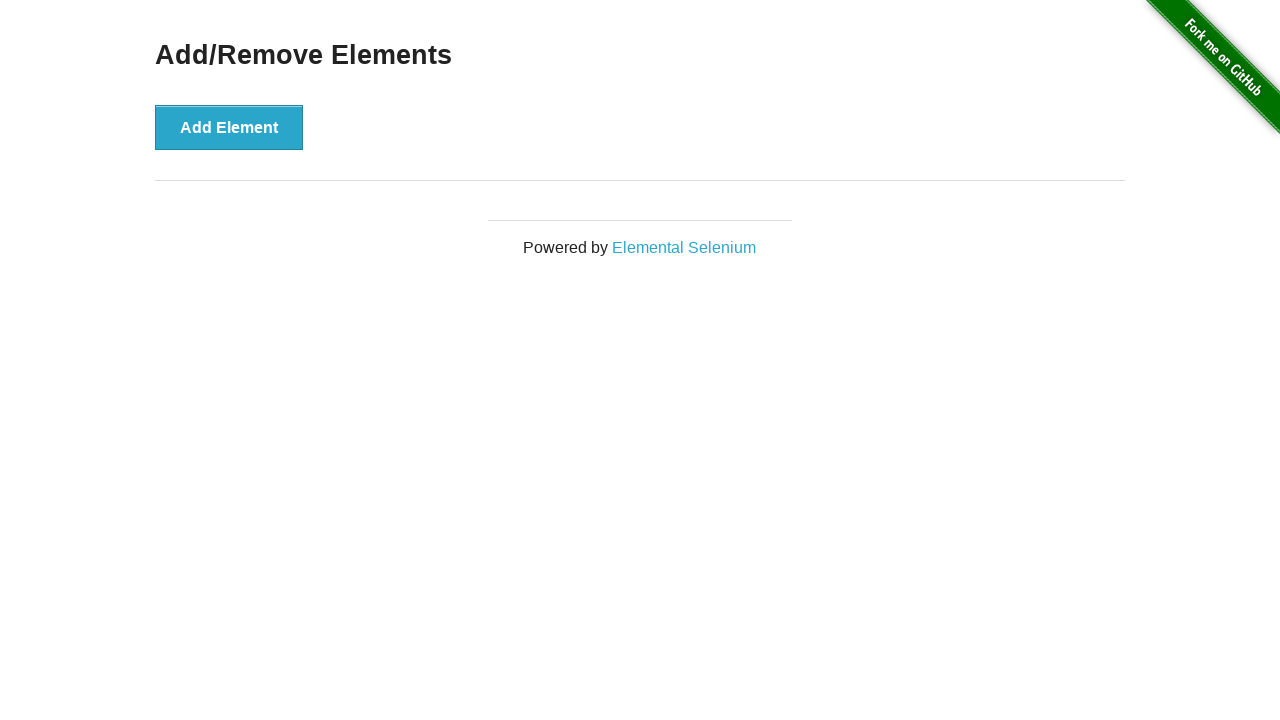

Clicked the 'Add Element' button at (229, 127) on xpath=//*[text()='Add Element']
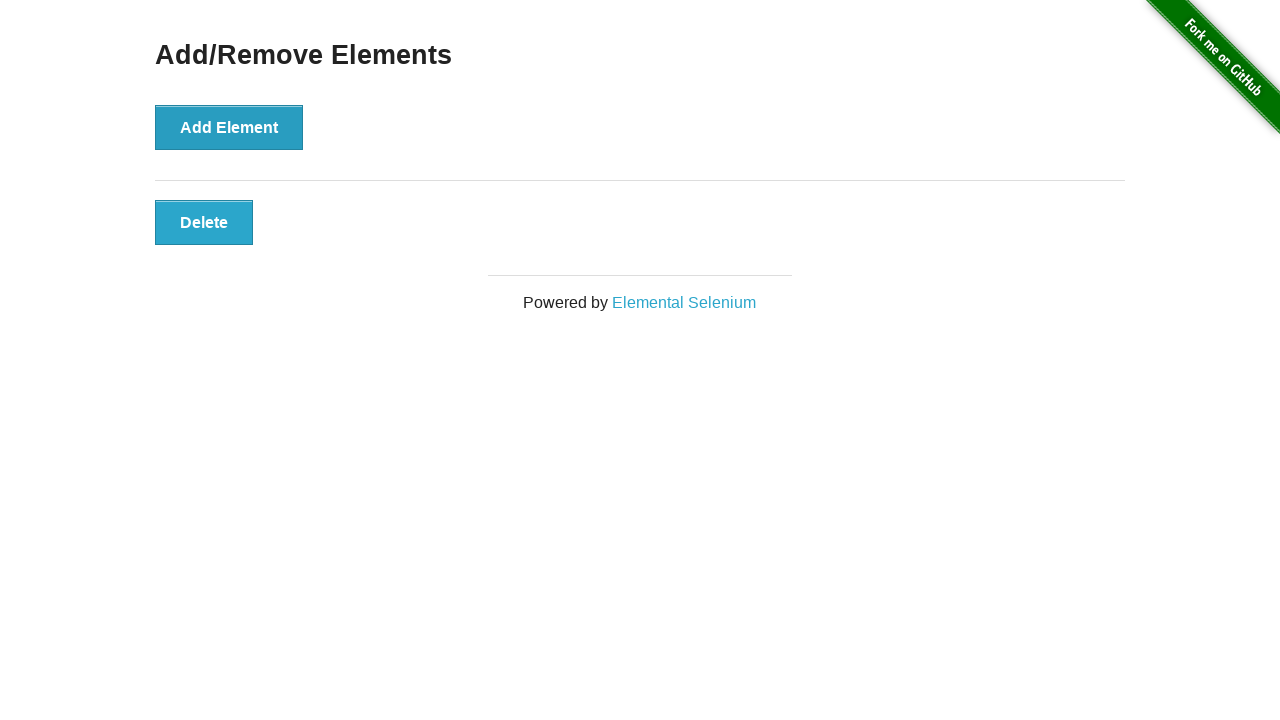

Delete button appeared after clicking Add Element
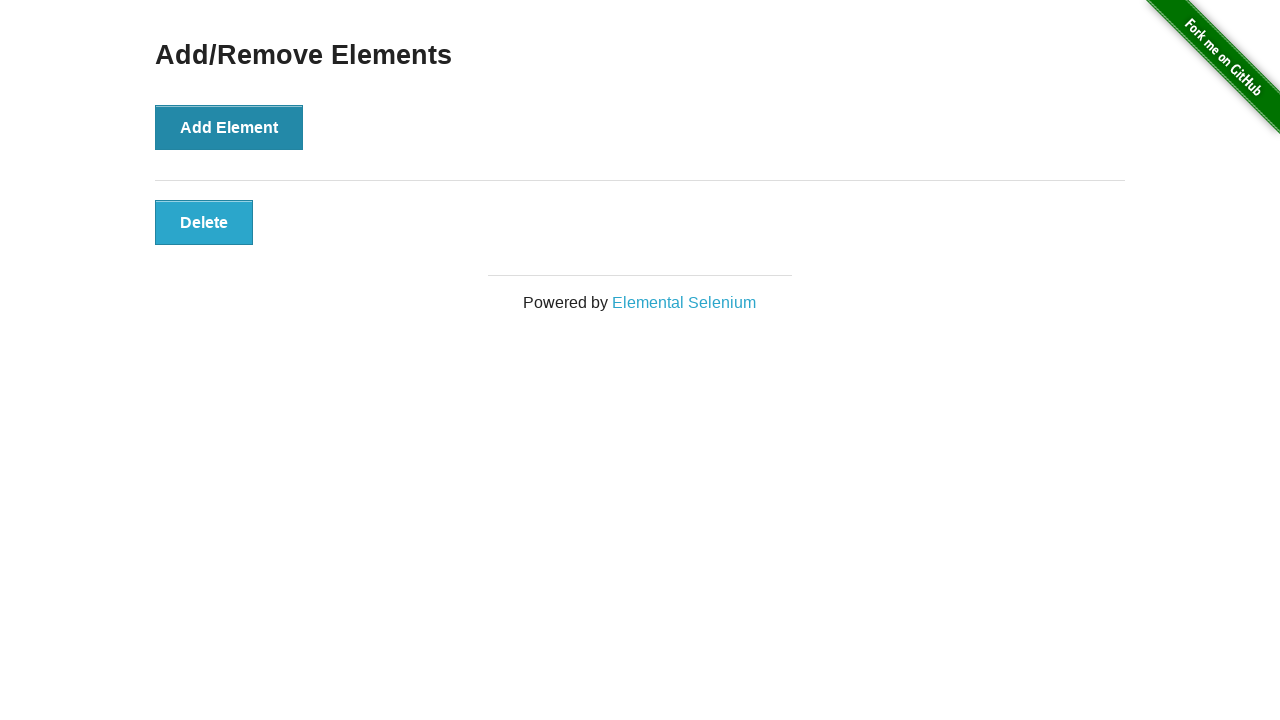

Located the Delete button element
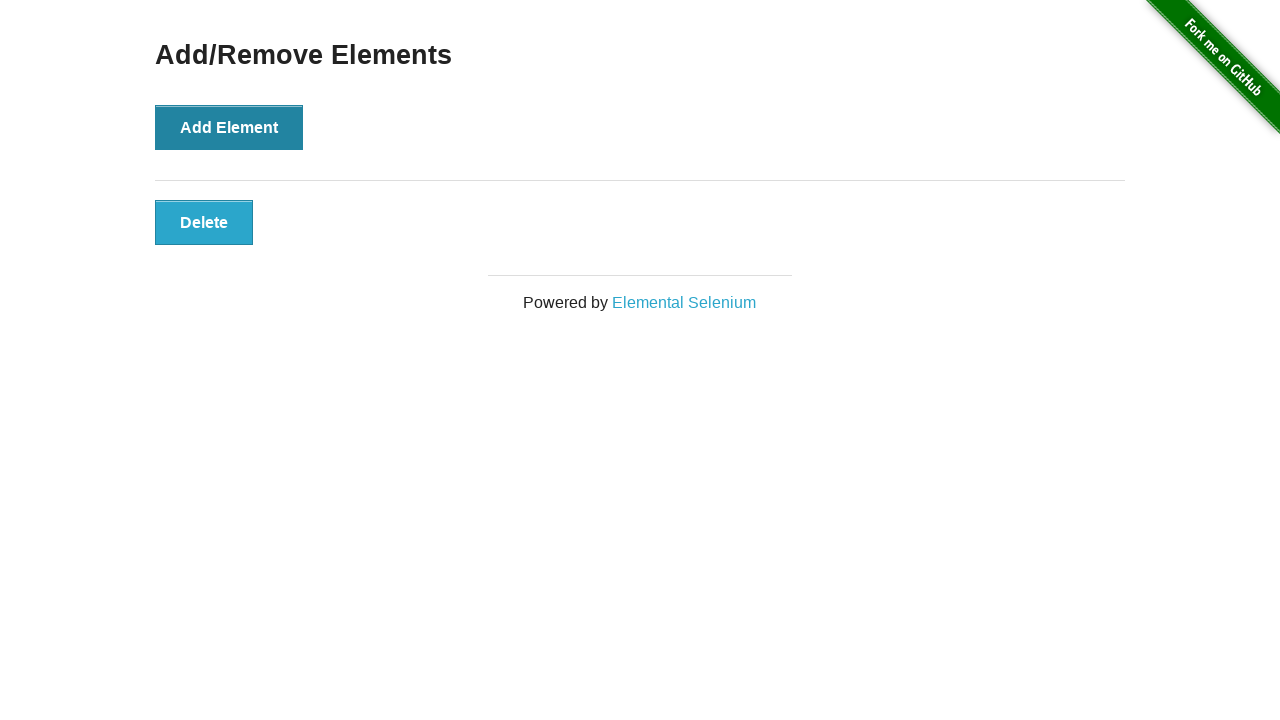

Verified Delete button is visible
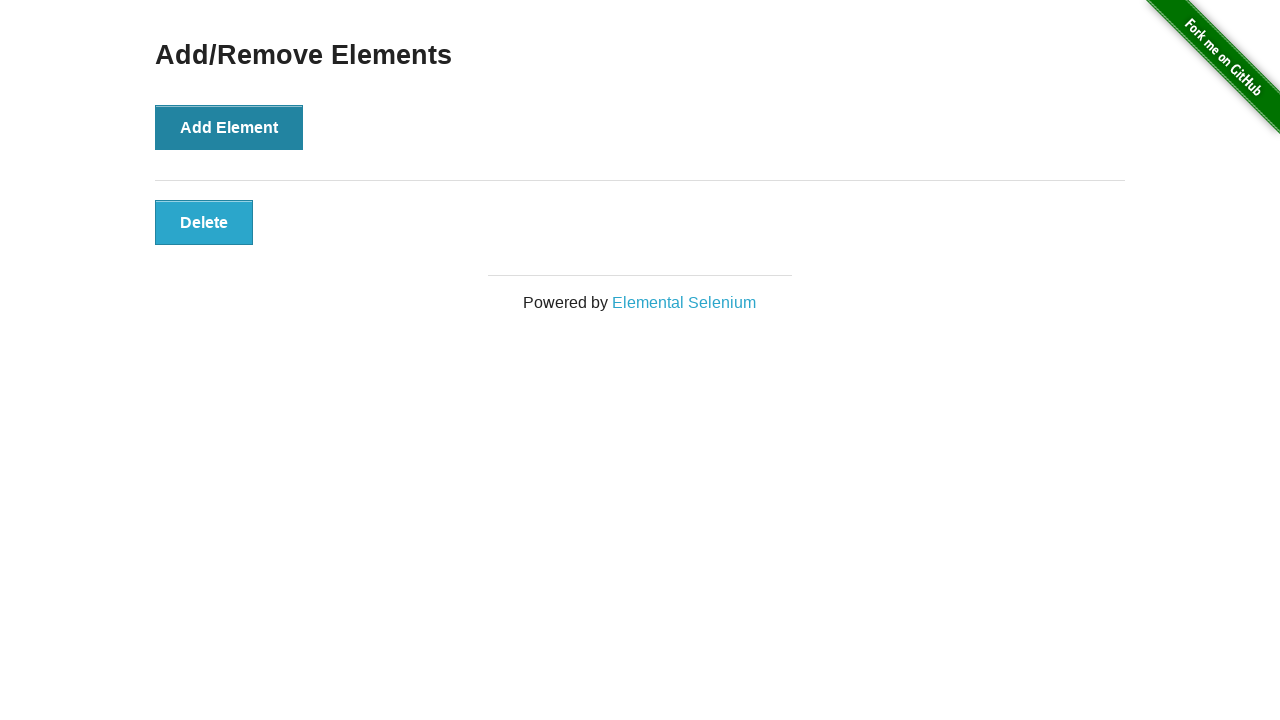

Clicked the Delete button at (204, 222) on xpath=//*[@onclick='deleteElement()']
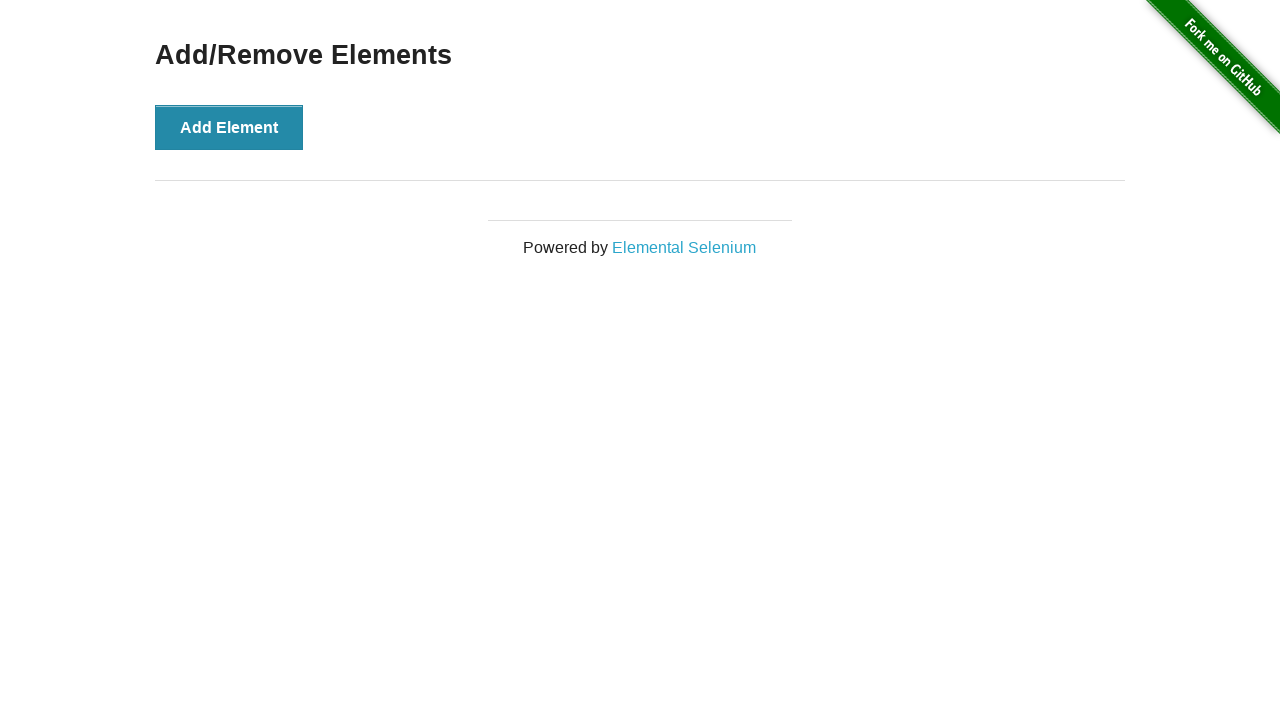

Located the Add/Remove Elements heading
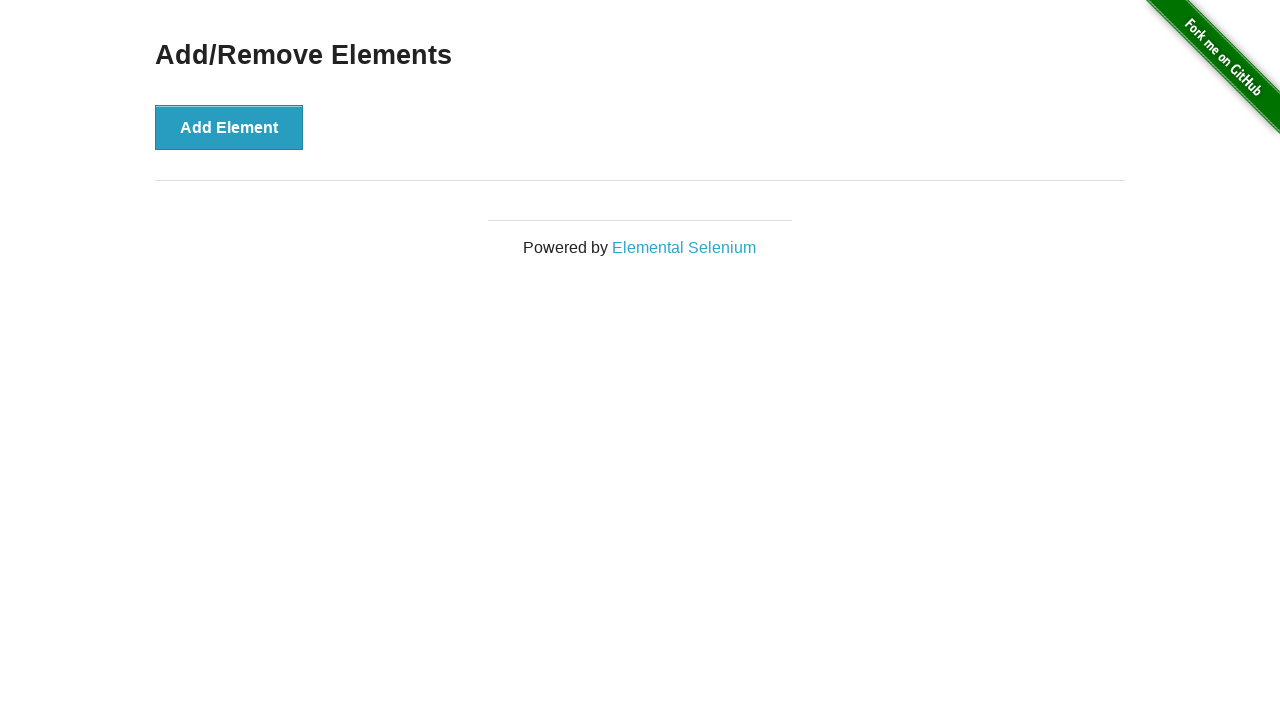

Verified Add/Remove Elements heading is still visible after deletion
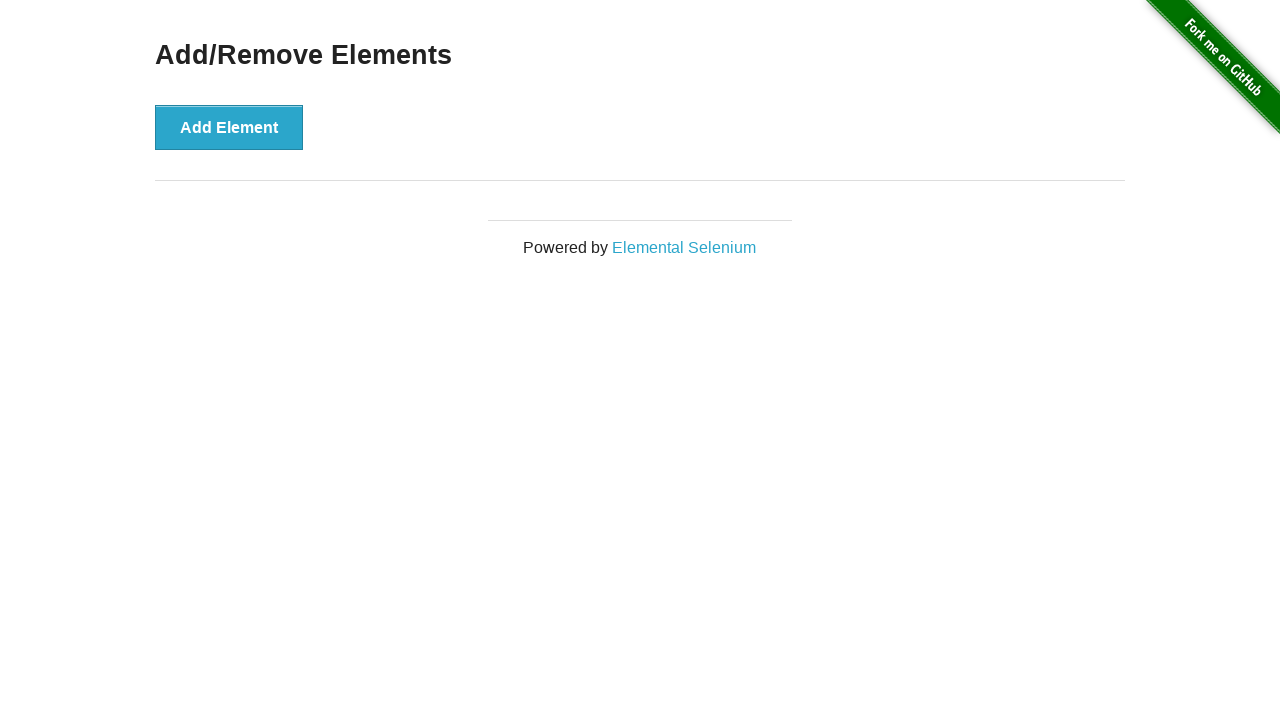

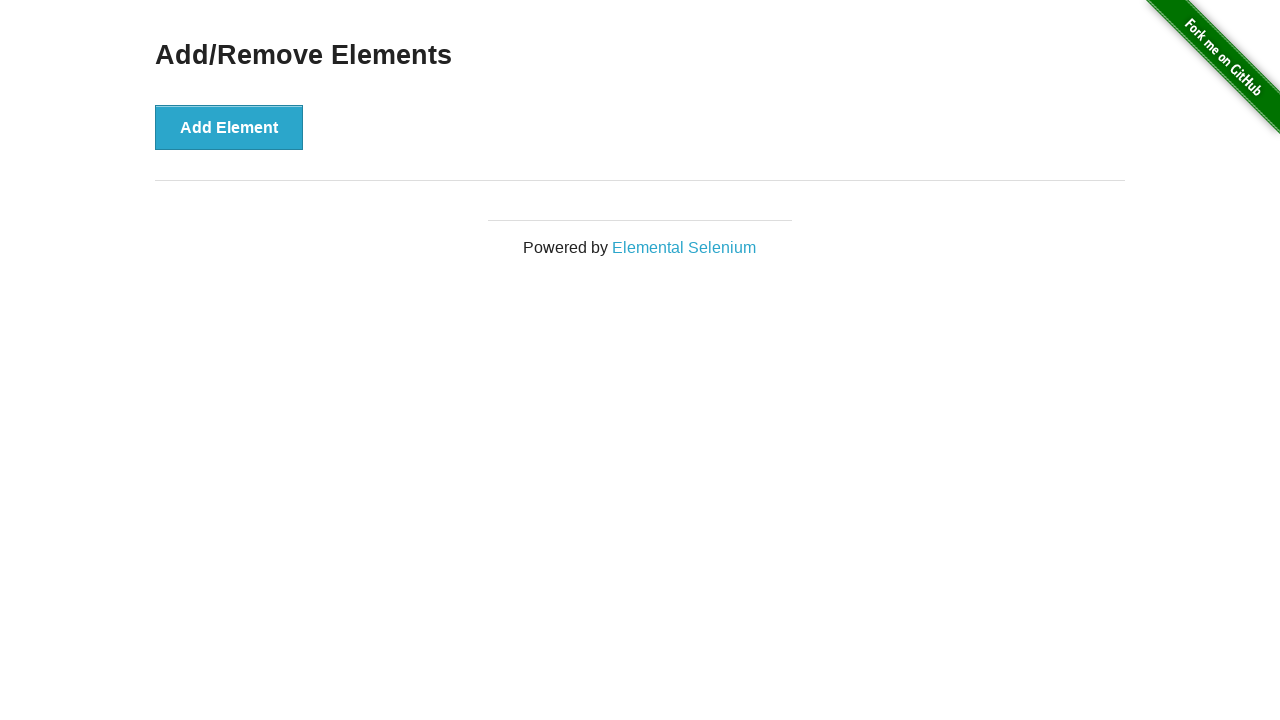